Tests JavaScript alert interaction by clicking a button to trigger a prompt alert and entering text into it

Starting URL: https://www.leafground.com/alert.xhtml

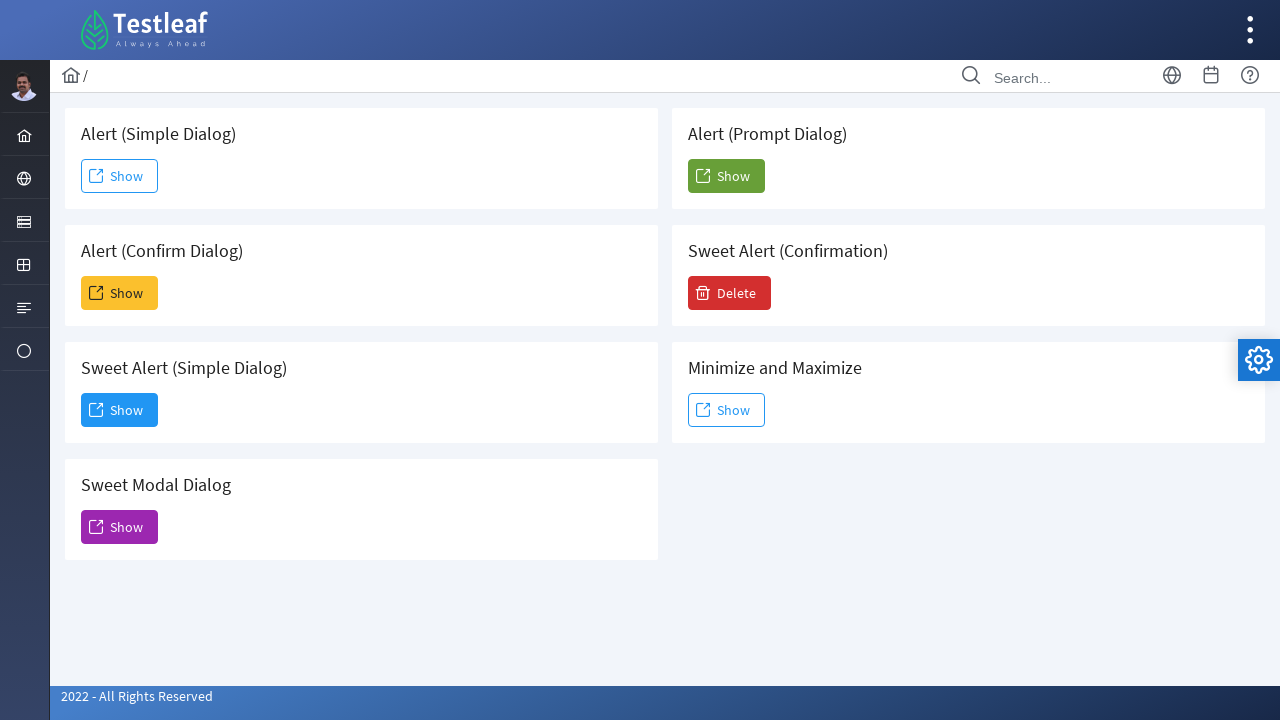

Waited for page to load (networkidle)
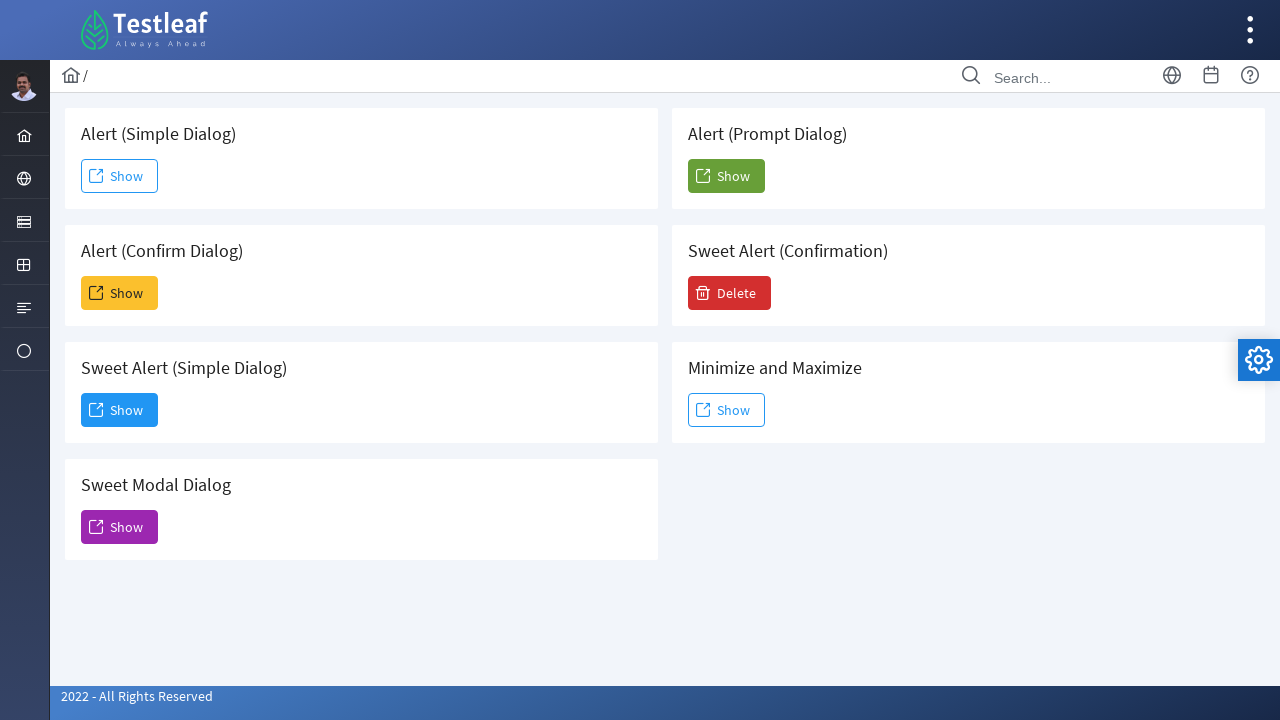

Clicked button to trigger alert prompt at (726, 176) on button#j_idt88\:j_idt104 span.ui-button-text
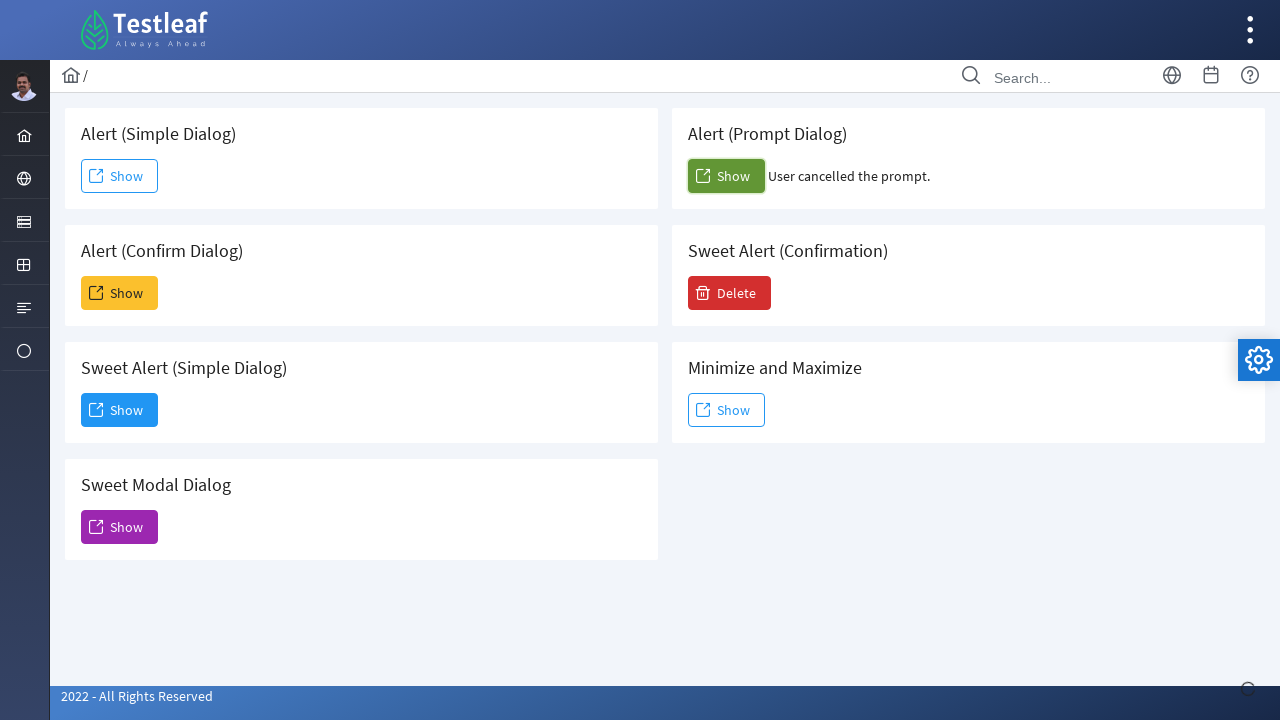

Set up dialog handler to accept prompt with text 'Hi Hello'
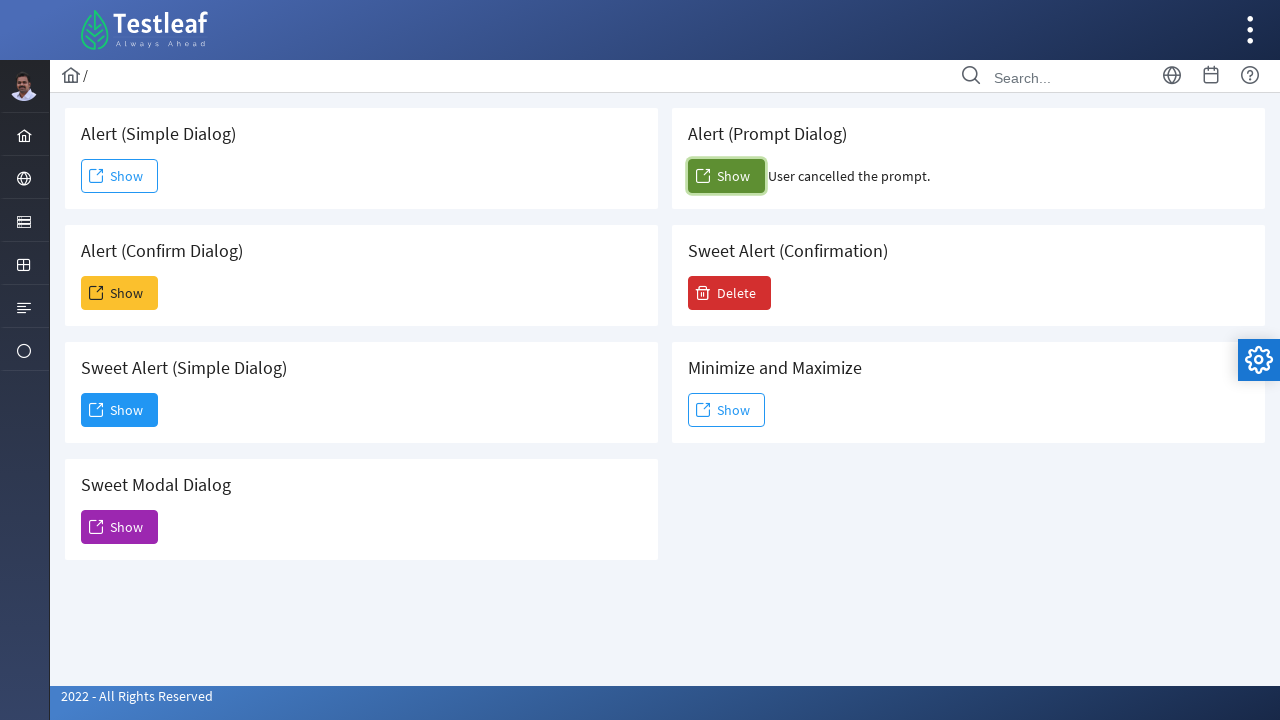

Clicked button again to trigger alert with dialog handler at (726, 176) on button#j_idt88\:j_idt104 span.ui-button-text
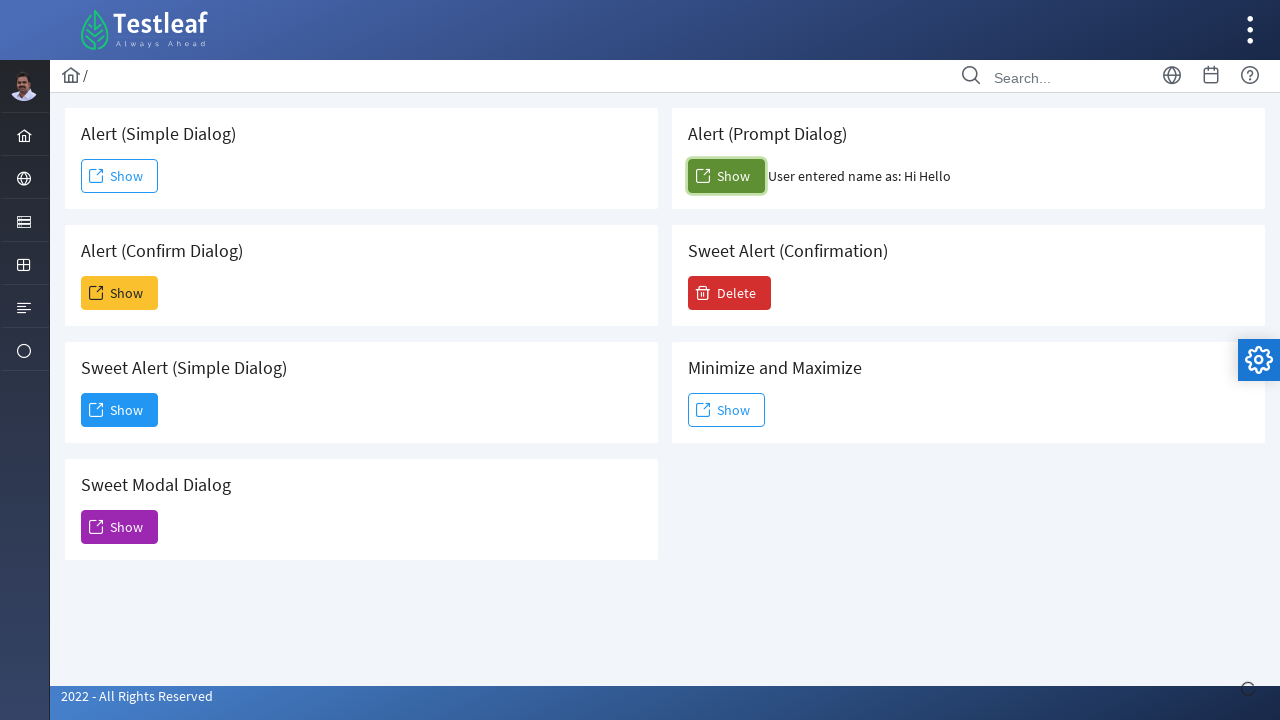

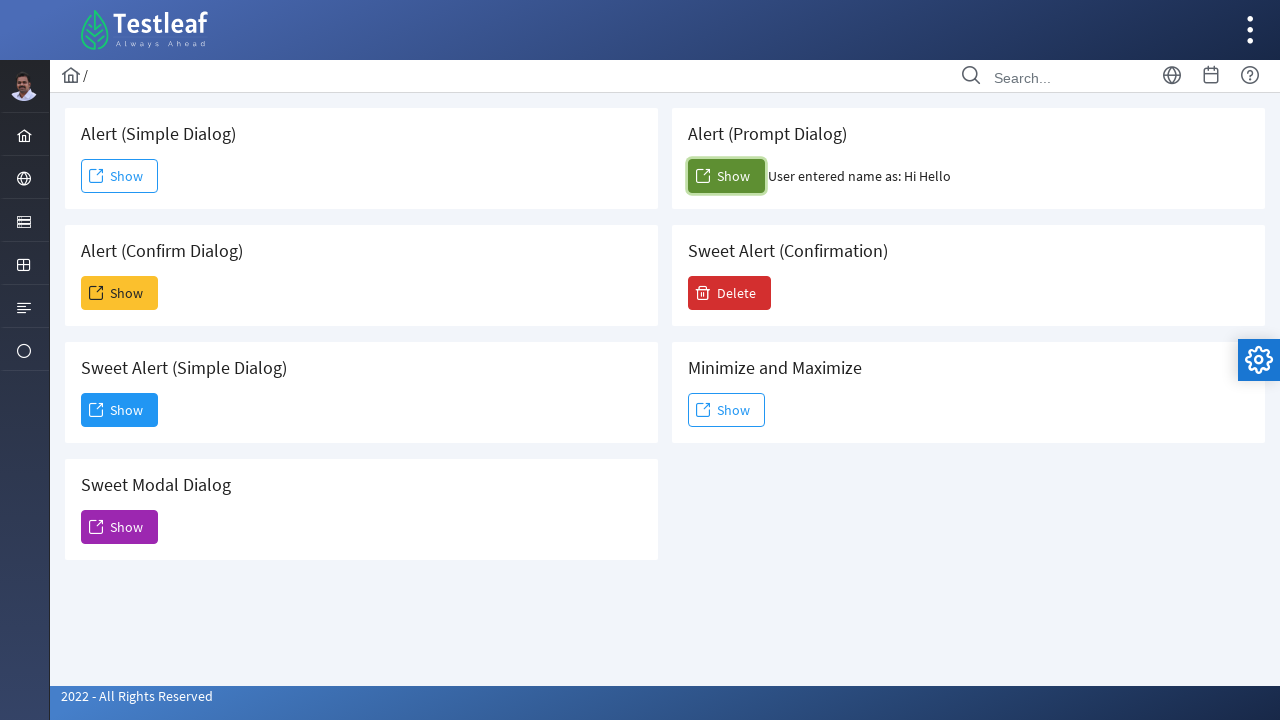